Tests sorting the Due column in ascending order on table2 using semantic class selectors instead of pseudo-class selectors.

Starting URL: http://the-internet.herokuapp.com/tables

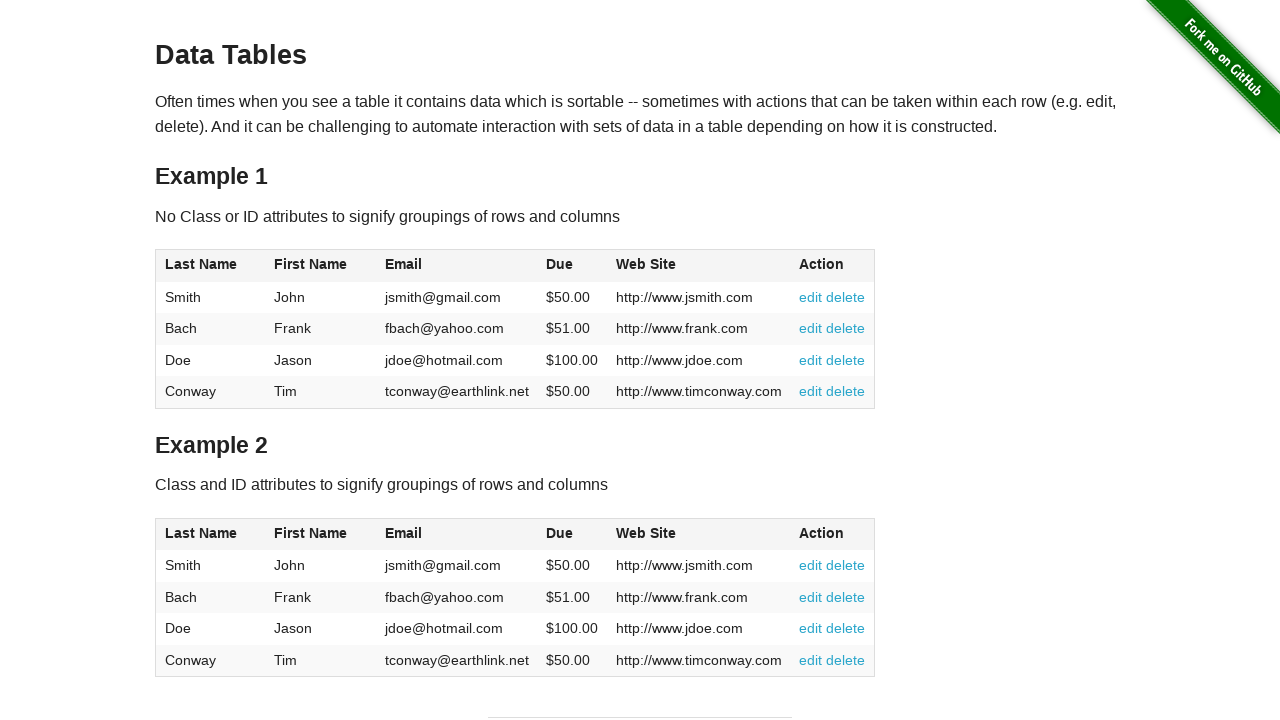

Clicked Due column header in table2 to sort at (560, 533) on #table2 thead .dues
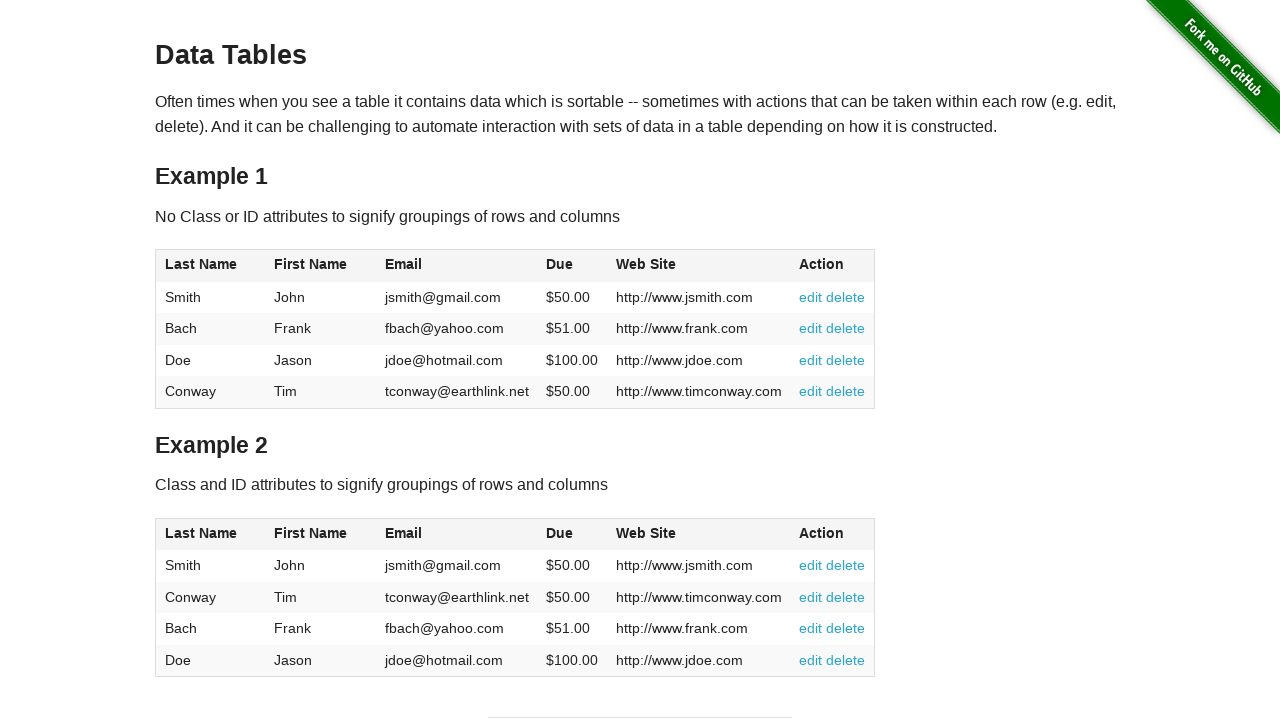

Waited for Due column cells to be present in table2 body
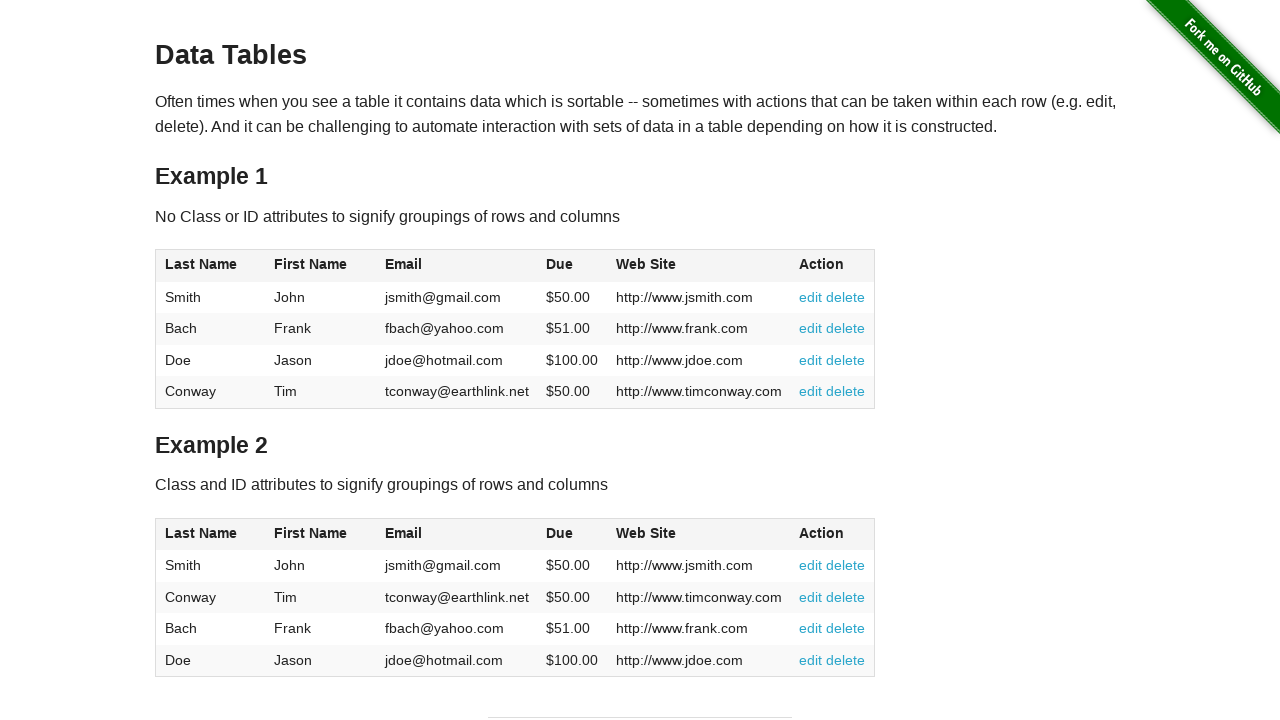

Retrieved all Due column cells from table2
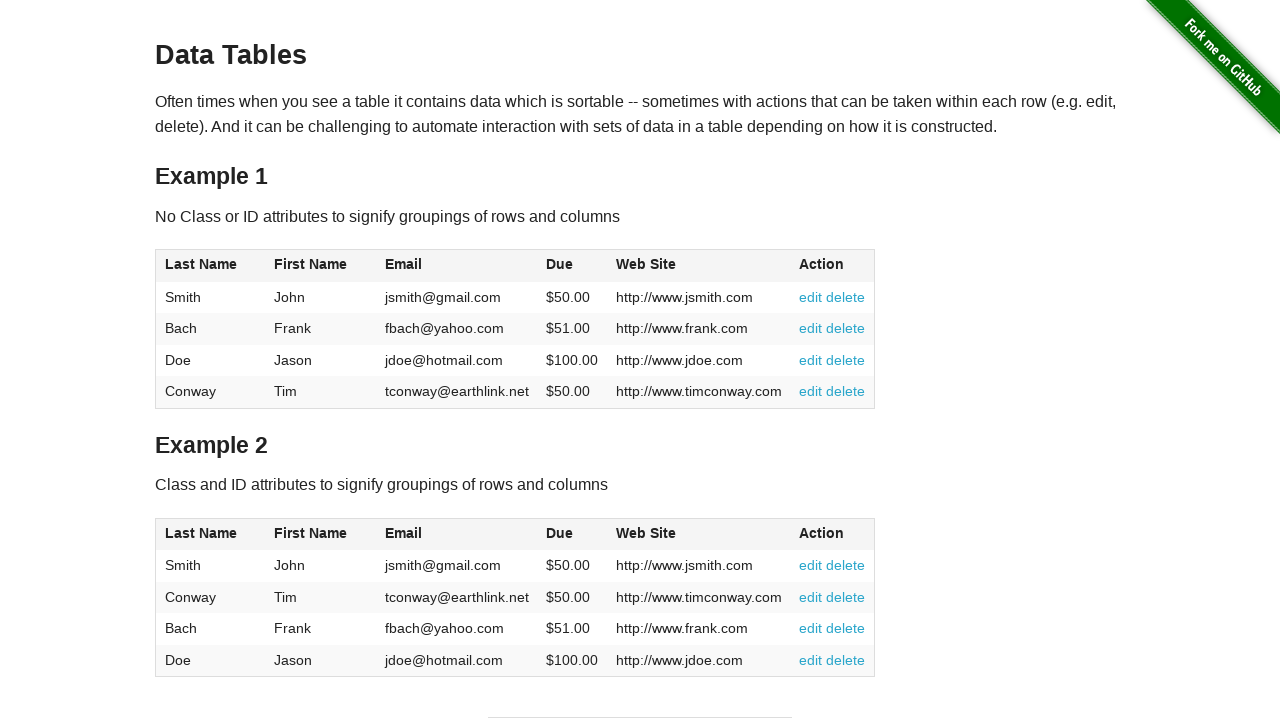

Extracted and converted Due values to floats
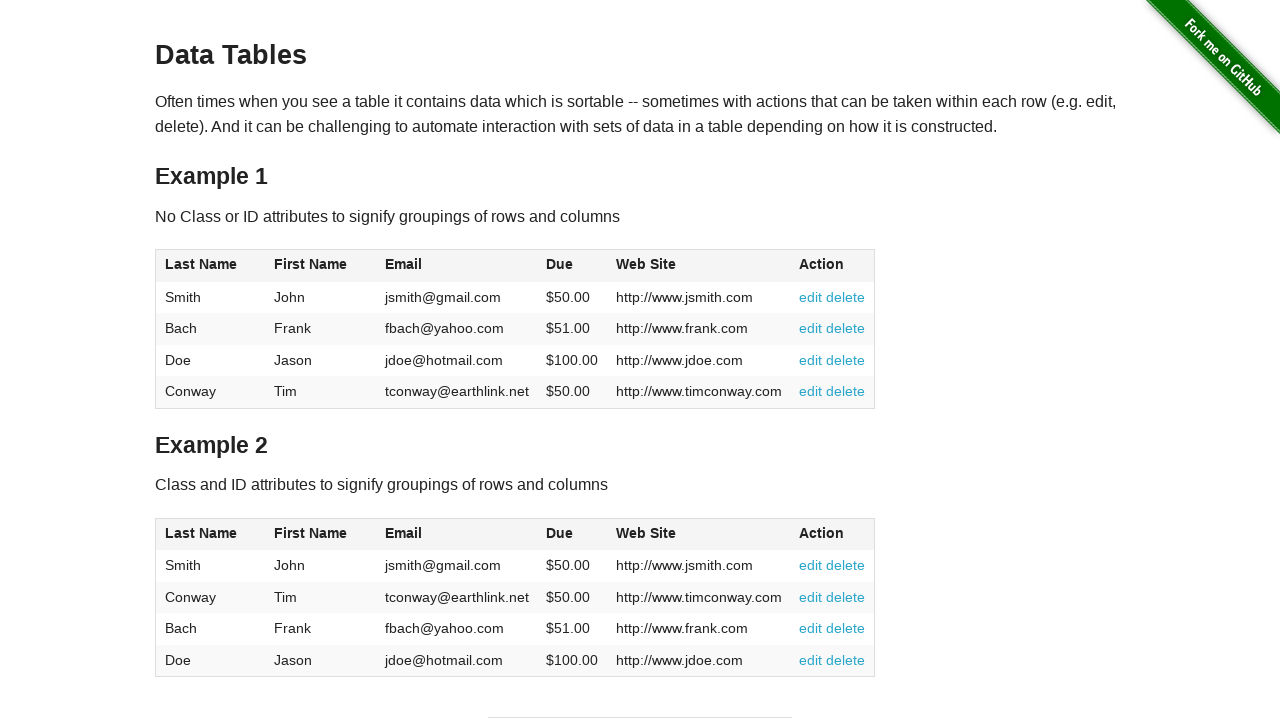

Verified Due column is sorted in ascending order
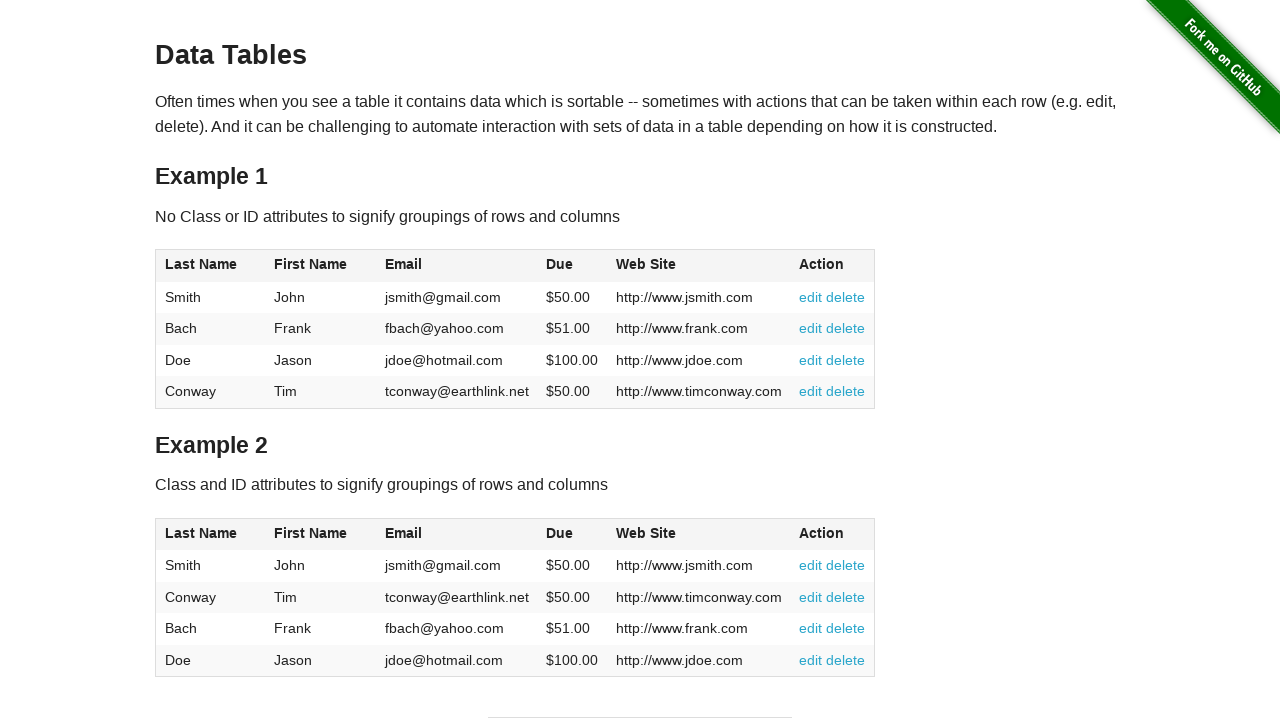

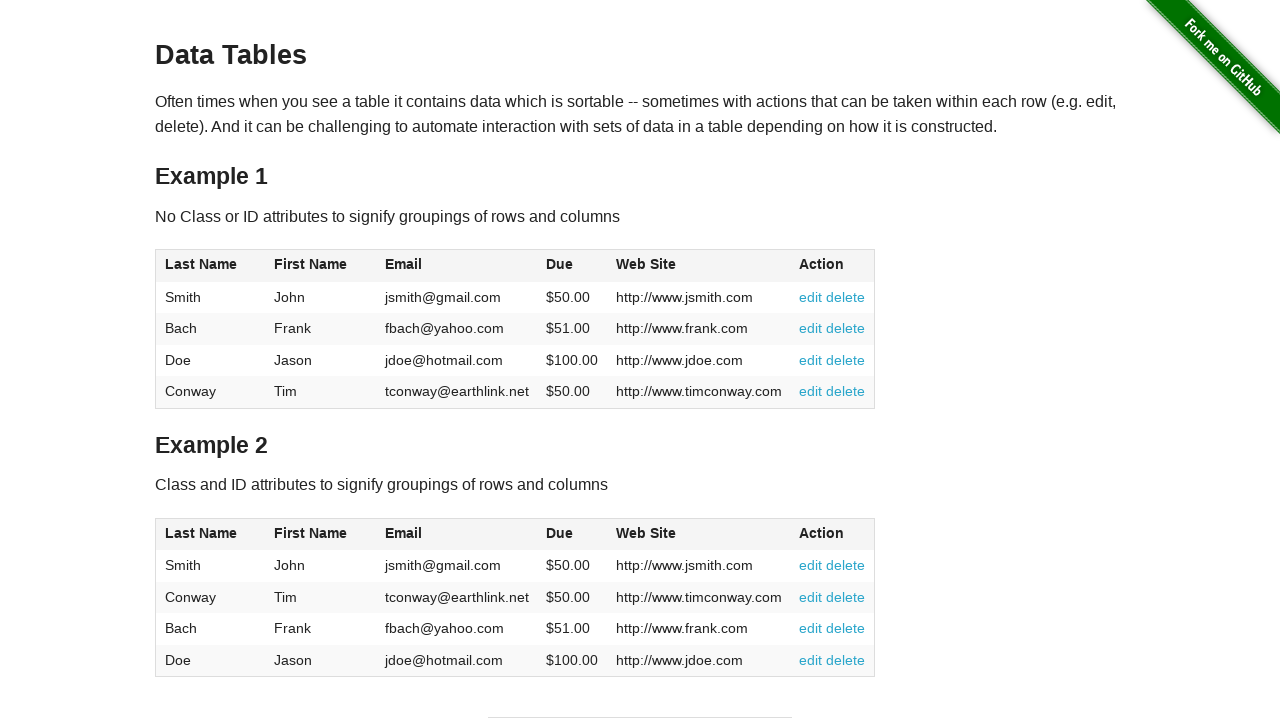